Tests filling out and submitting a practice form on DemoQA, including personal details, date of birth selection, subjects, hobbies, file upload, and address fields, then verifies the success message appears.

Starting URL: https://demoqa.com/automation-practice-form

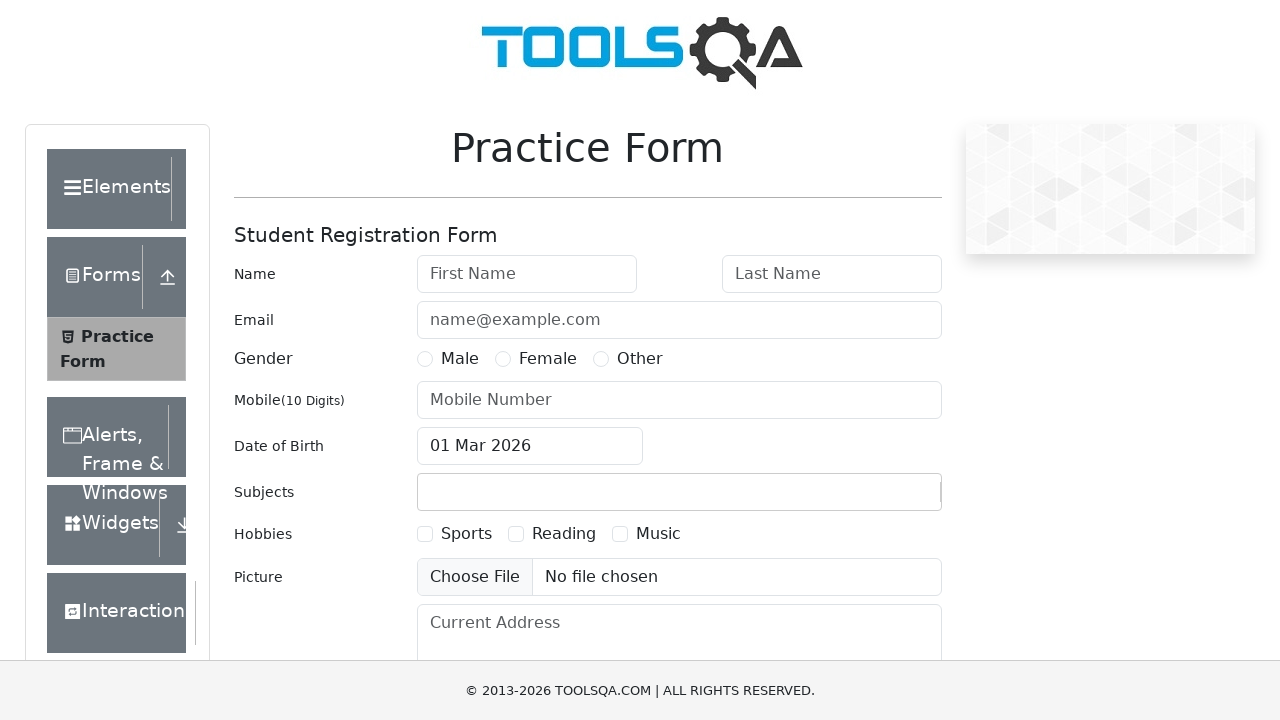

Filled first name field with 'John' on #firstName
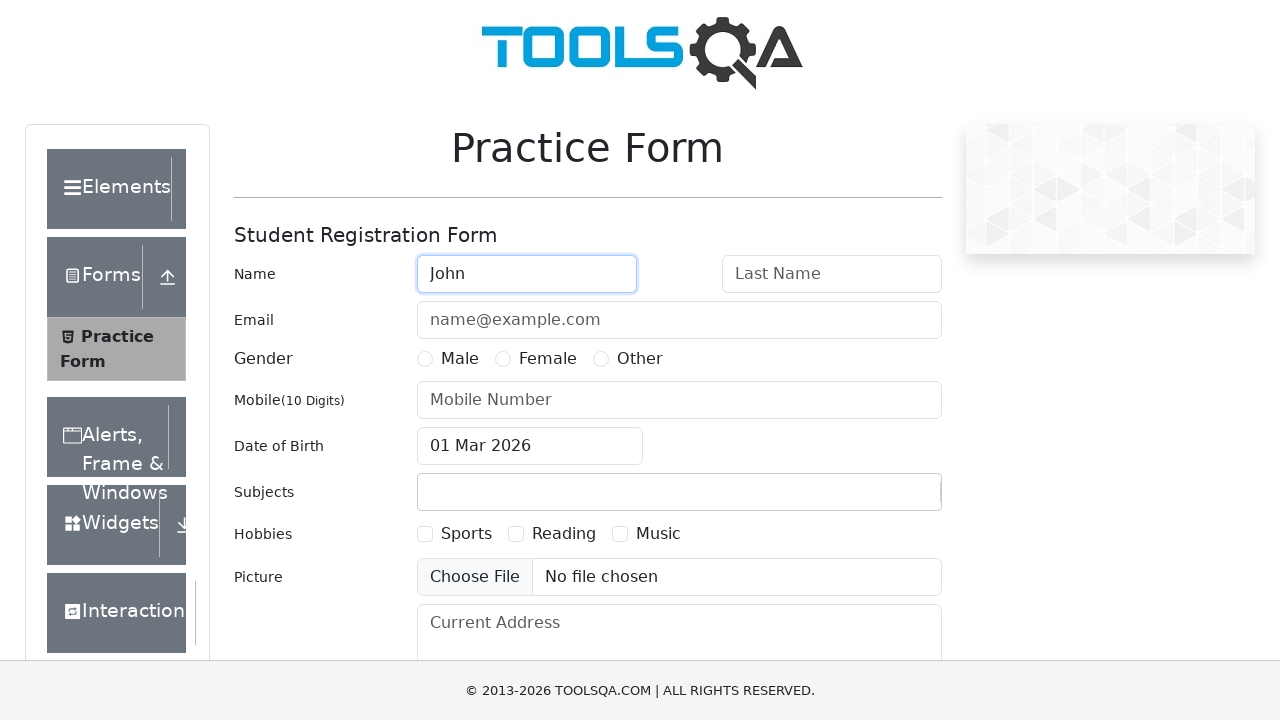

Filled last name field with 'Doe' on #lastName
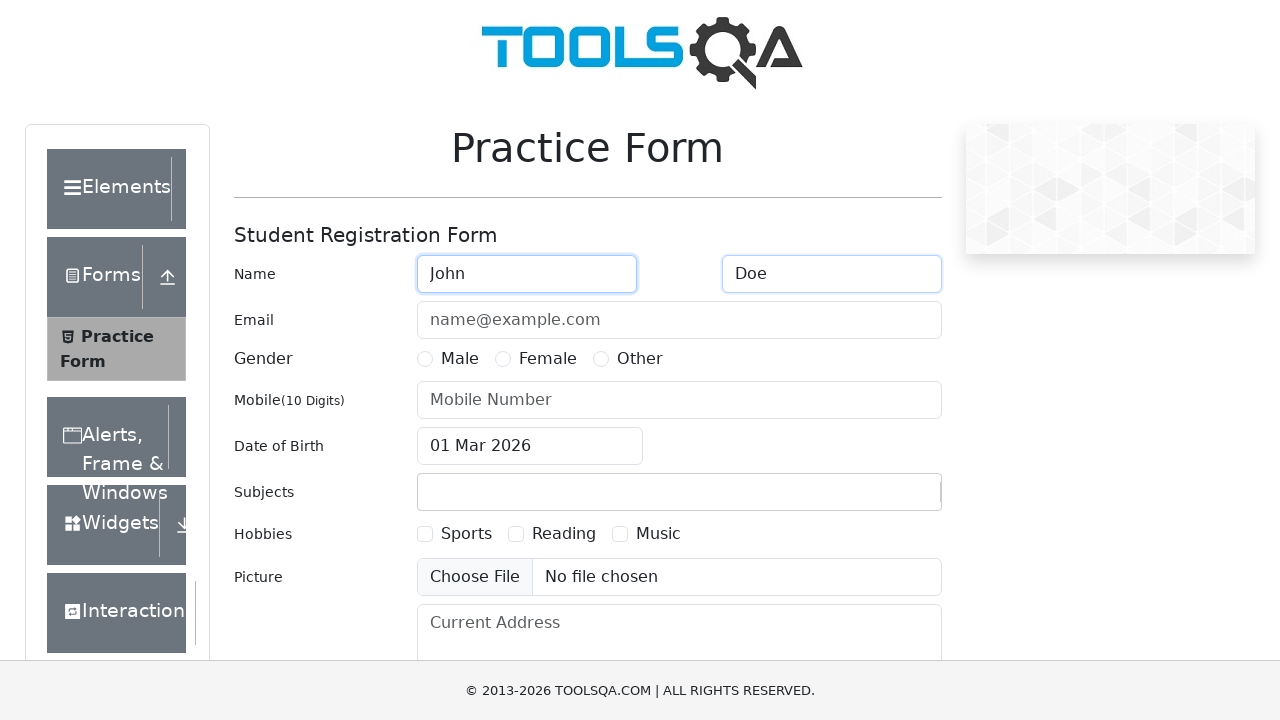

Filled email field with 'johndoe@example.com' on #userEmail
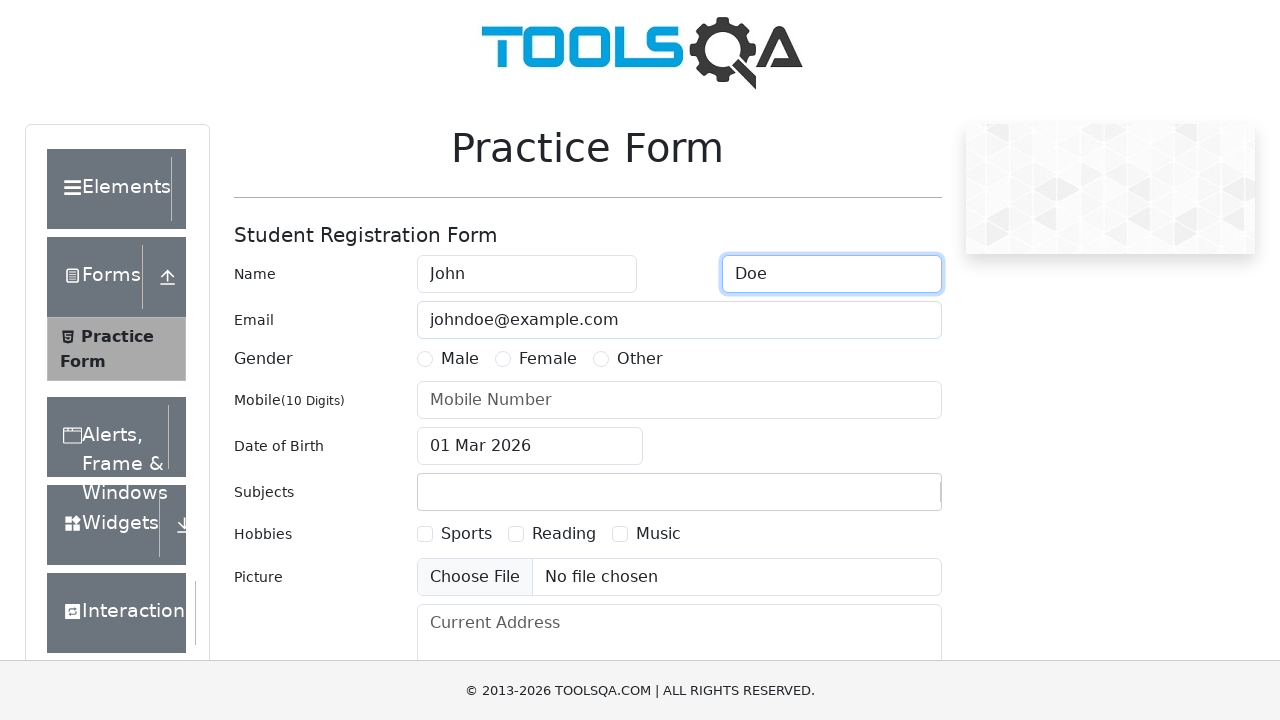

Selected Male gender option at (460, 359) on label[for='gender-radio-1']
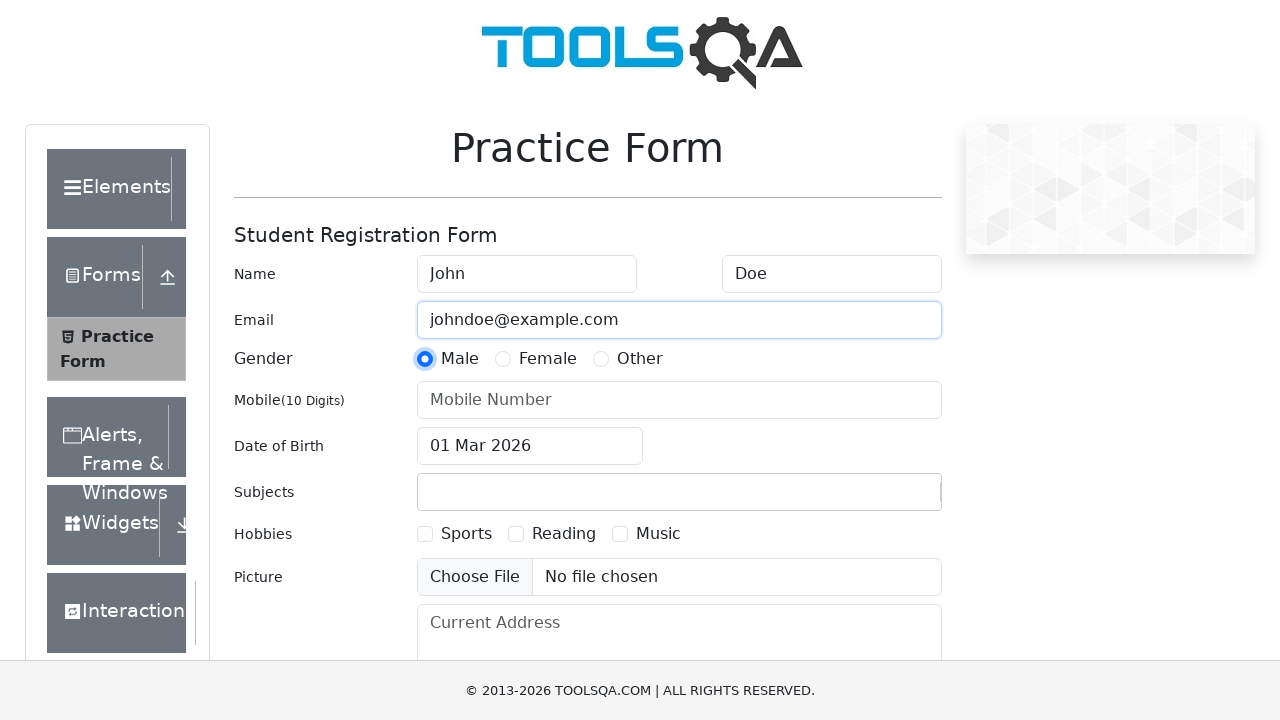

Filled mobile number field with '1234567890' on #userNumber
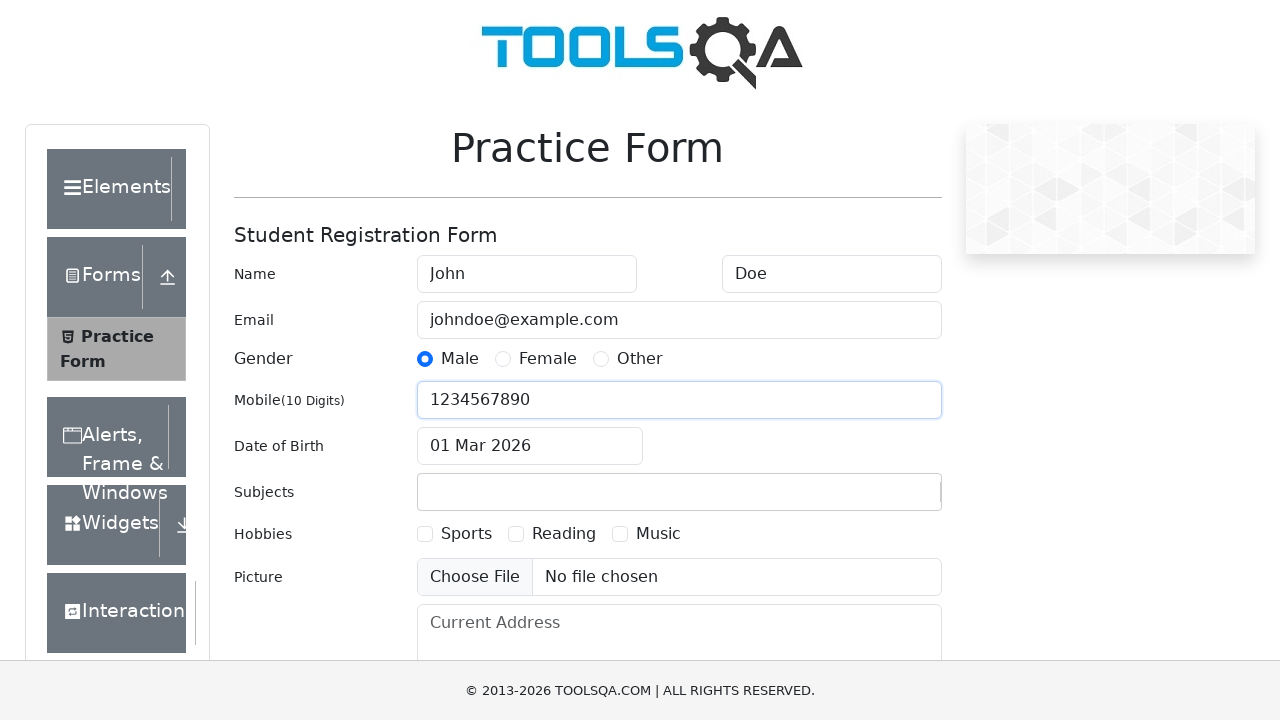

Clicked date of birth input field at (530, 446) on #dateOfBirthInput
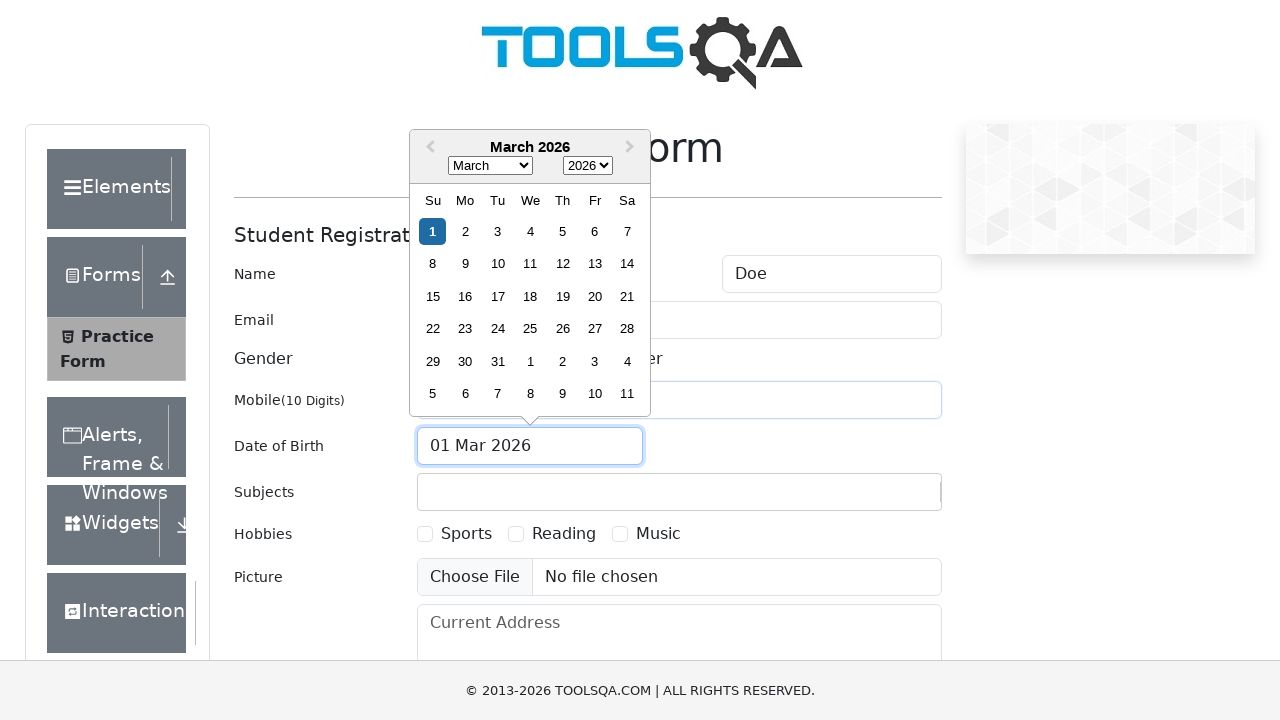

Selected February from month dropdown on .react-datepicker__month-select
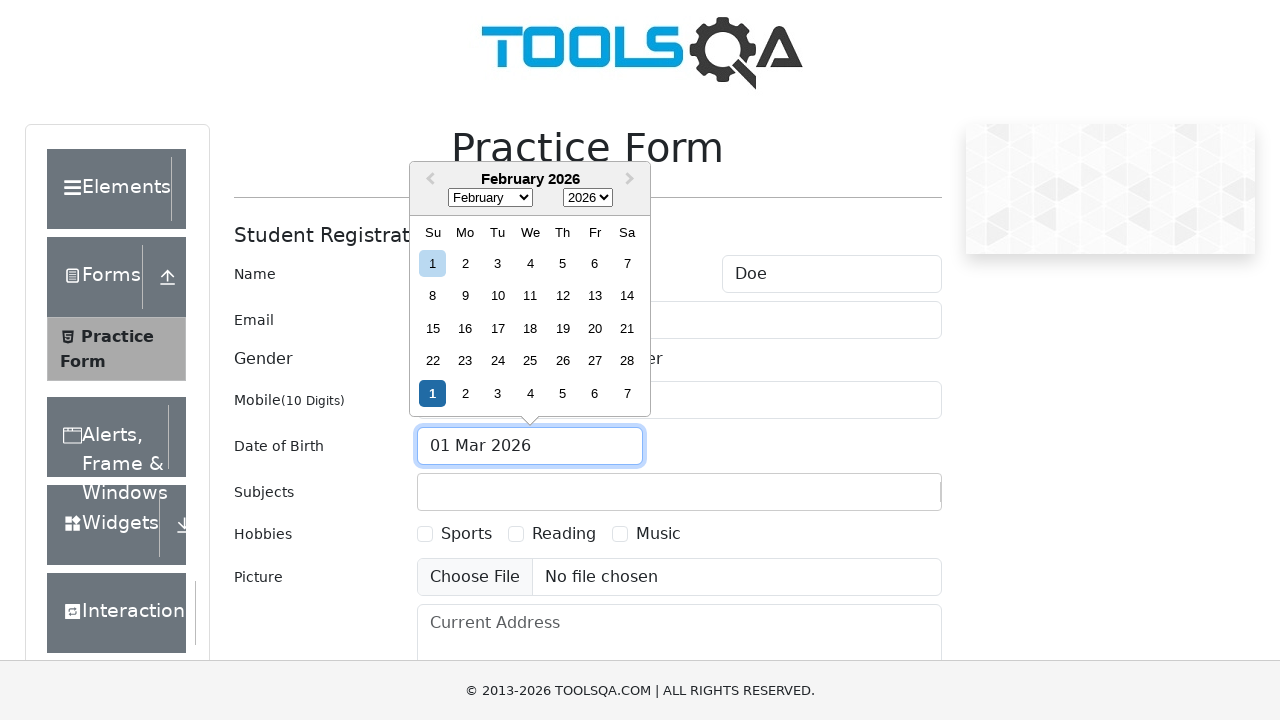

Selected 15th day from date picker at (433, 328) on xpath=//div[contains(@class, 'react-datepicker__day--015') and not(contains(@cla
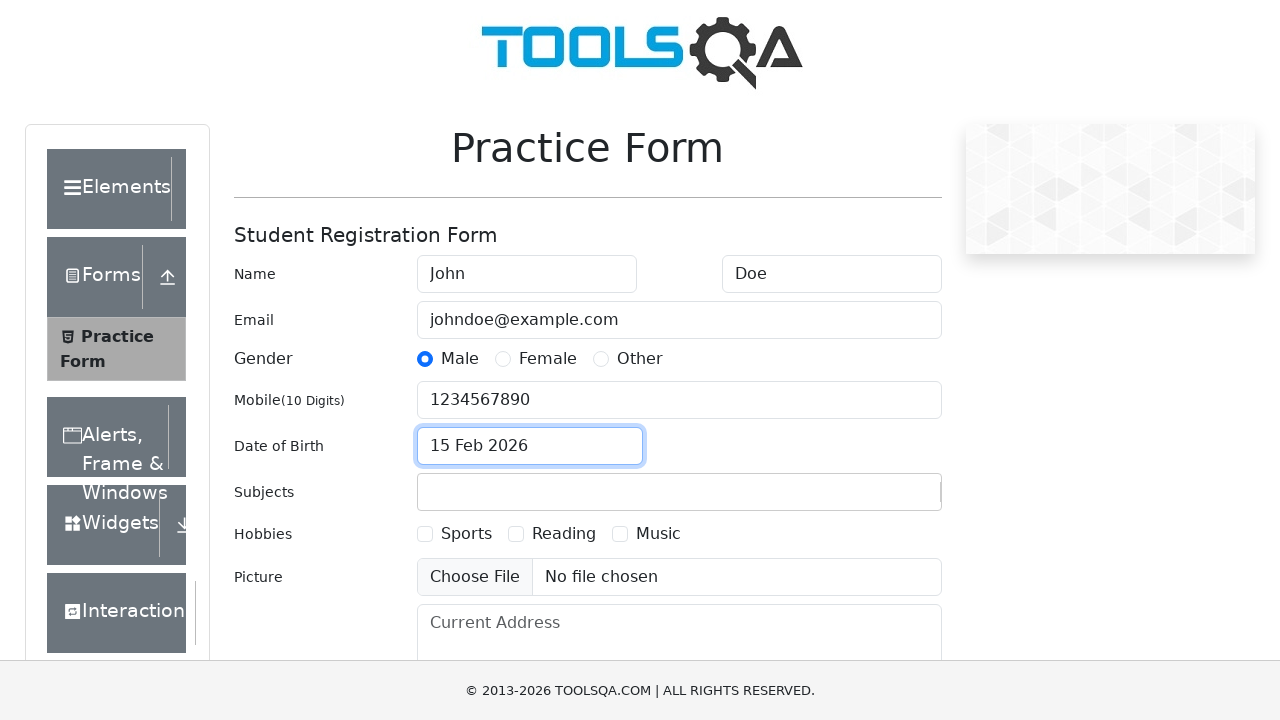

Filled subjects field with 'Maths' on #subjectsInput
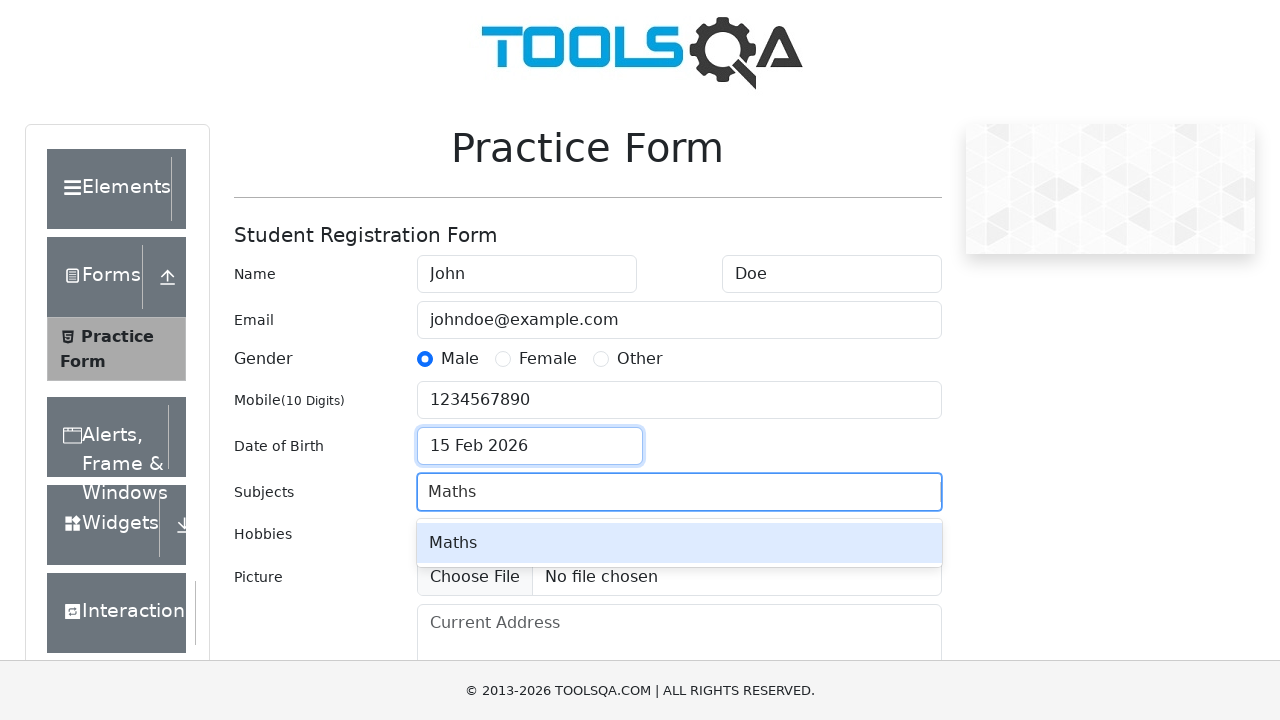

Pressed Enter to confirm subject selection on #subjectsInput
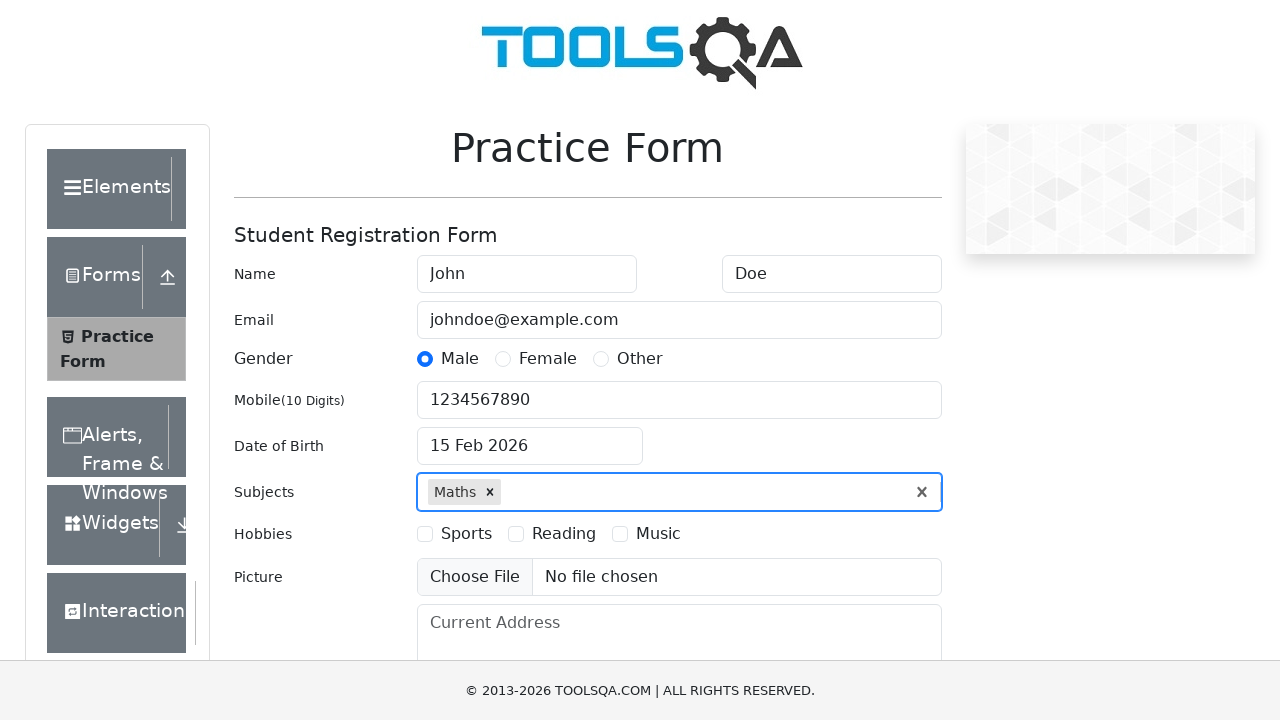

Selected first hobby checkbox at (466, 534) on label[for='hobbies-checkbox-1']
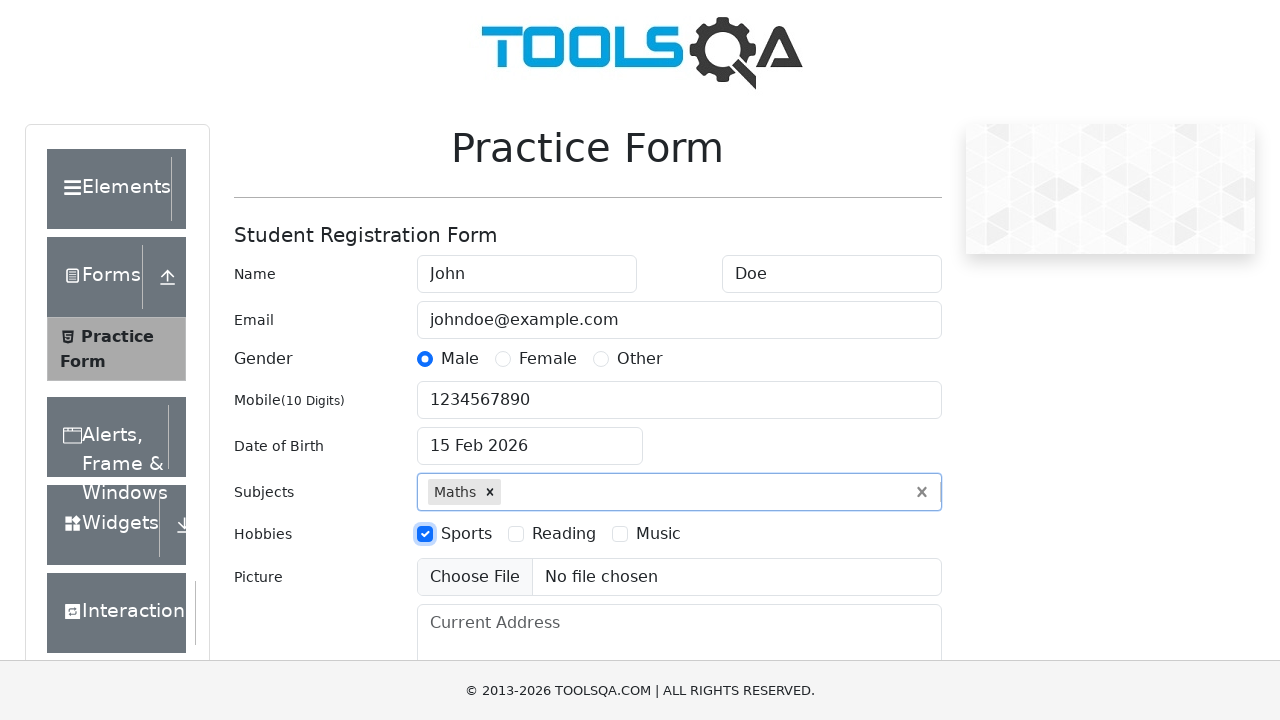

Attempted to upload picture file
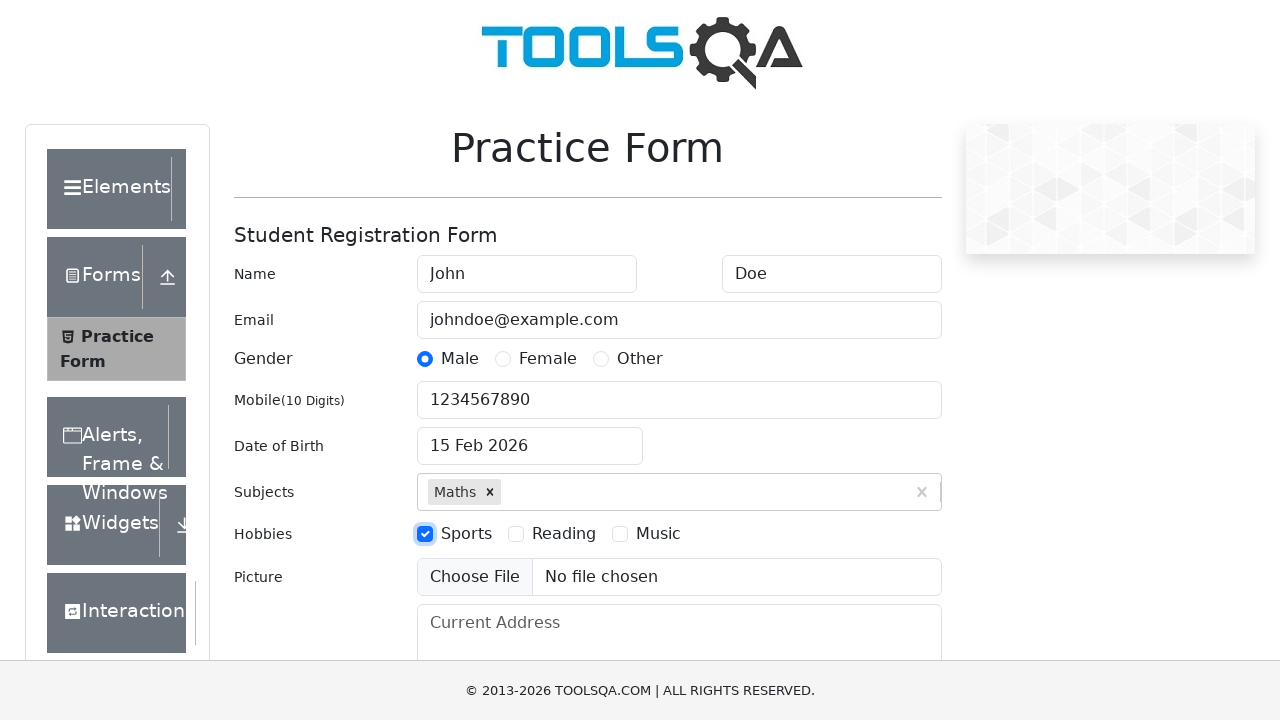

Filled current address field with '123 Main St' on #currentAddress
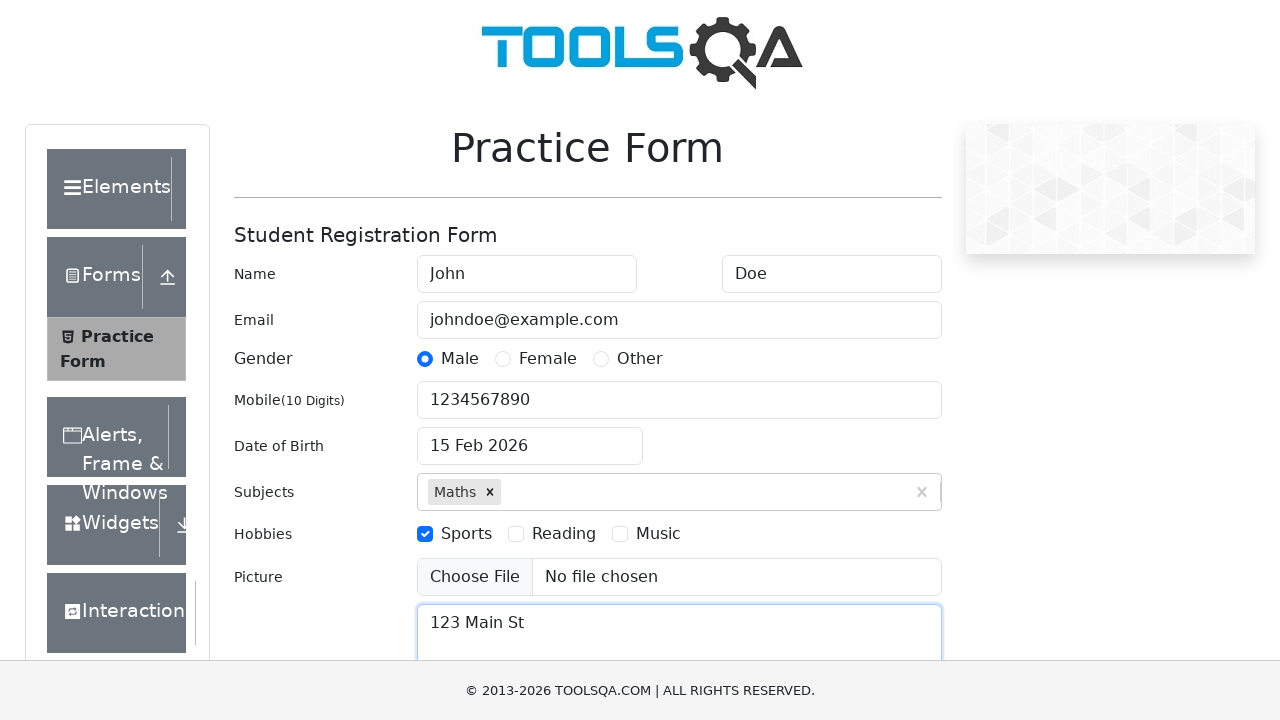

Filled state field with 'NCR' on #react-select-3-input
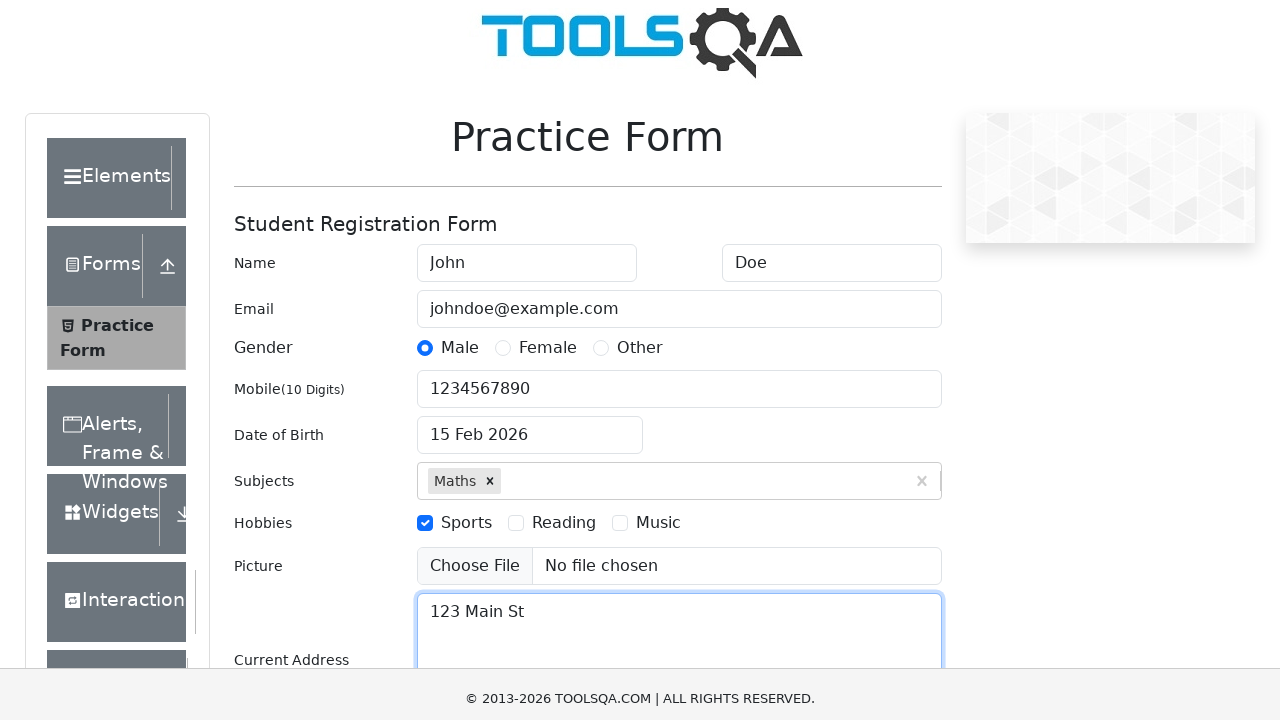

Pressed Enter to confirm state selection on #react-select-3-input
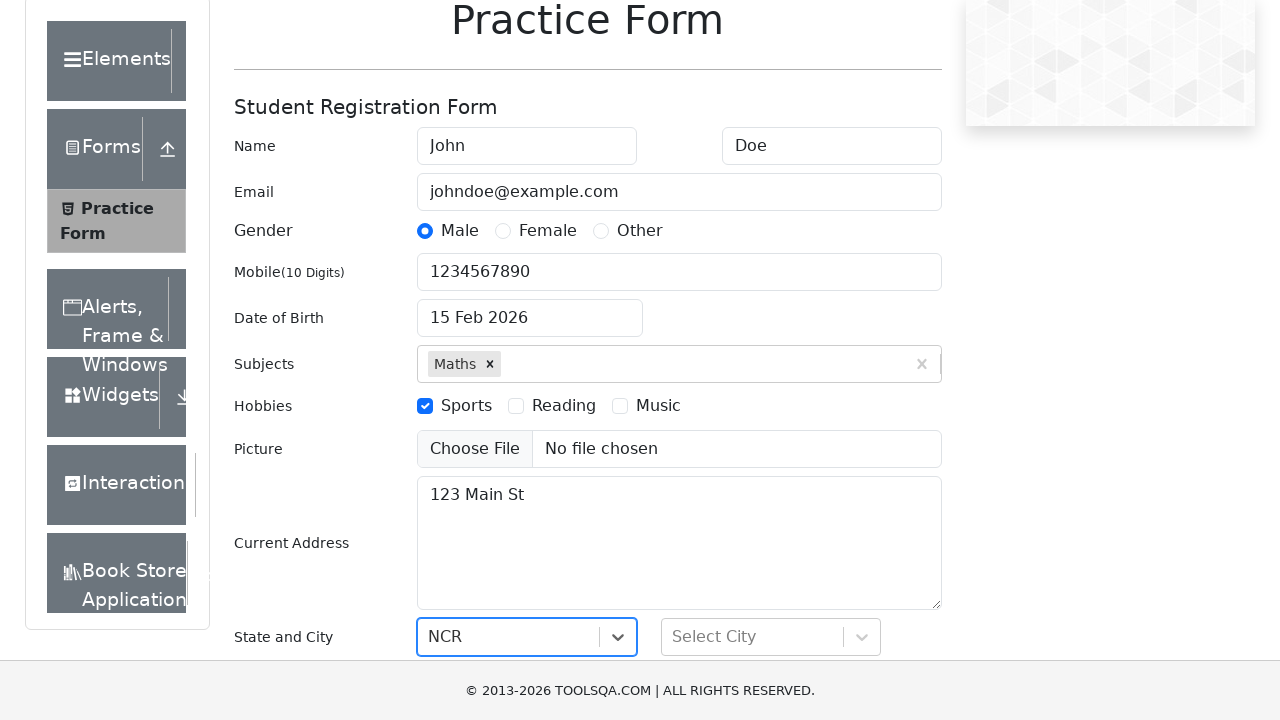

Filled city field with 'Delhi' on #react-select-4-input
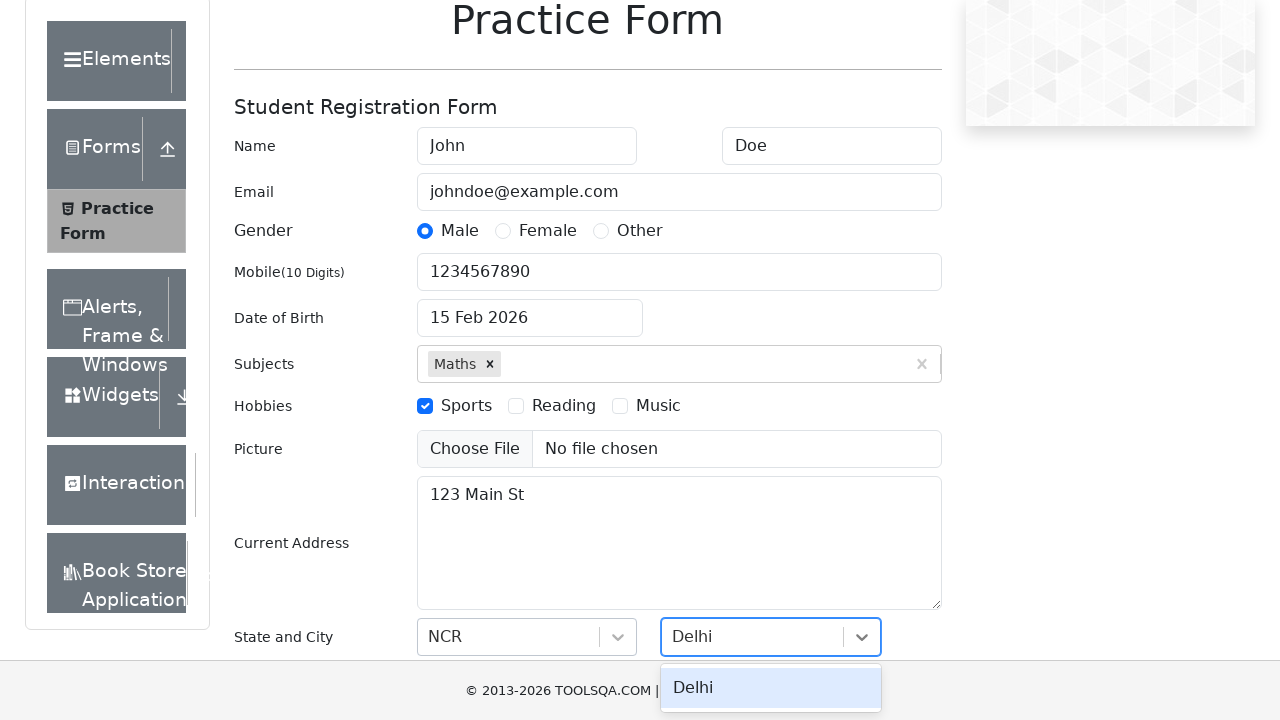

Pressed Enter to confirm city selection on #react-select-4-input
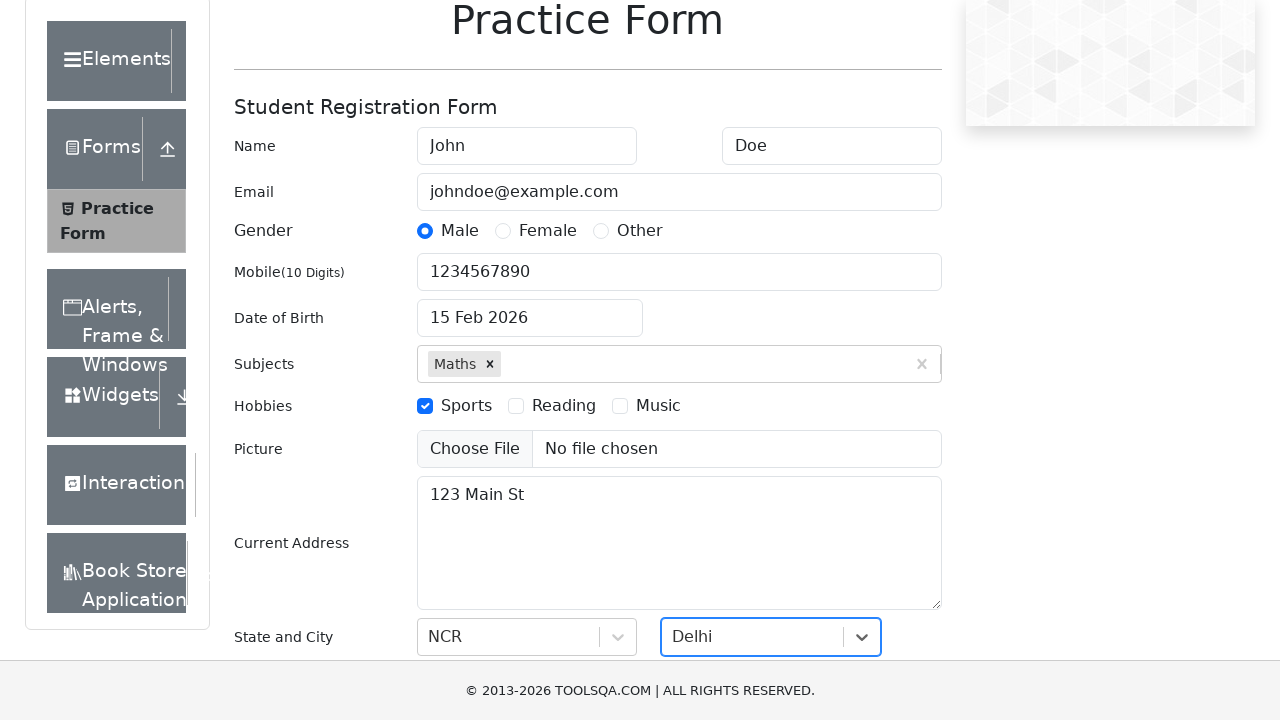

Clicked submit button to submit form at (885, 499) on #submit
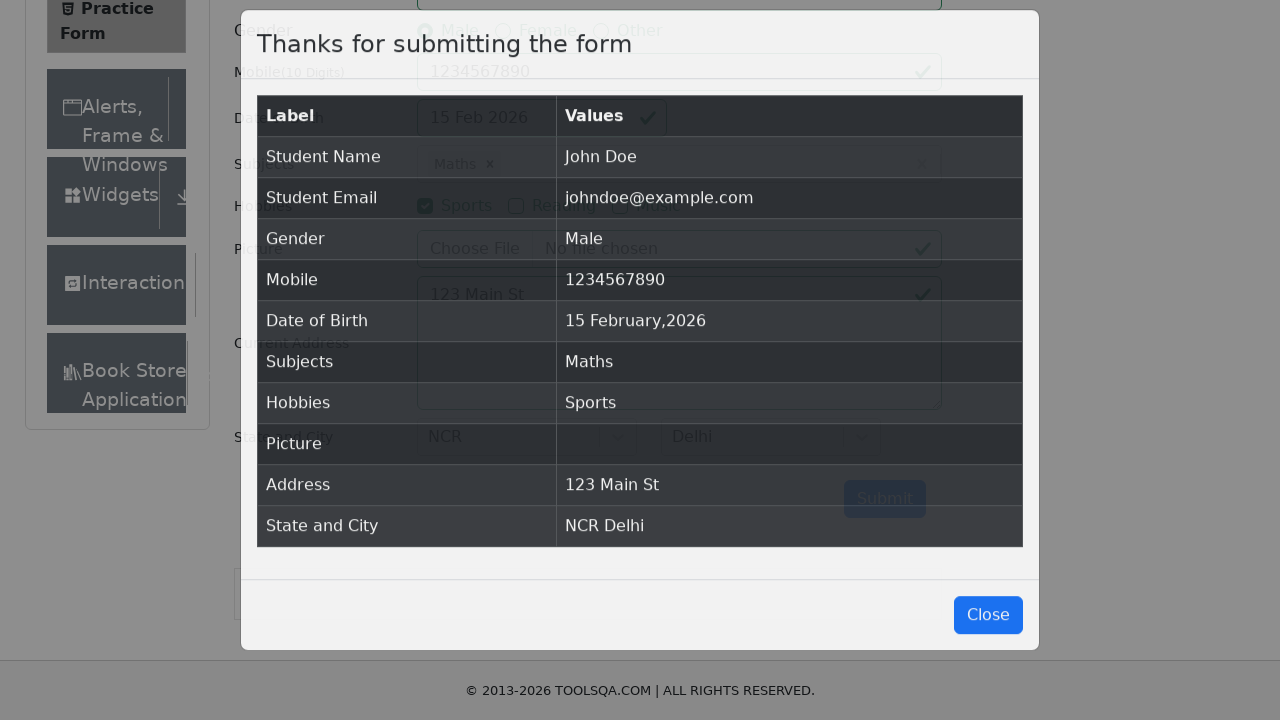

Success modal appeared confirming form submission
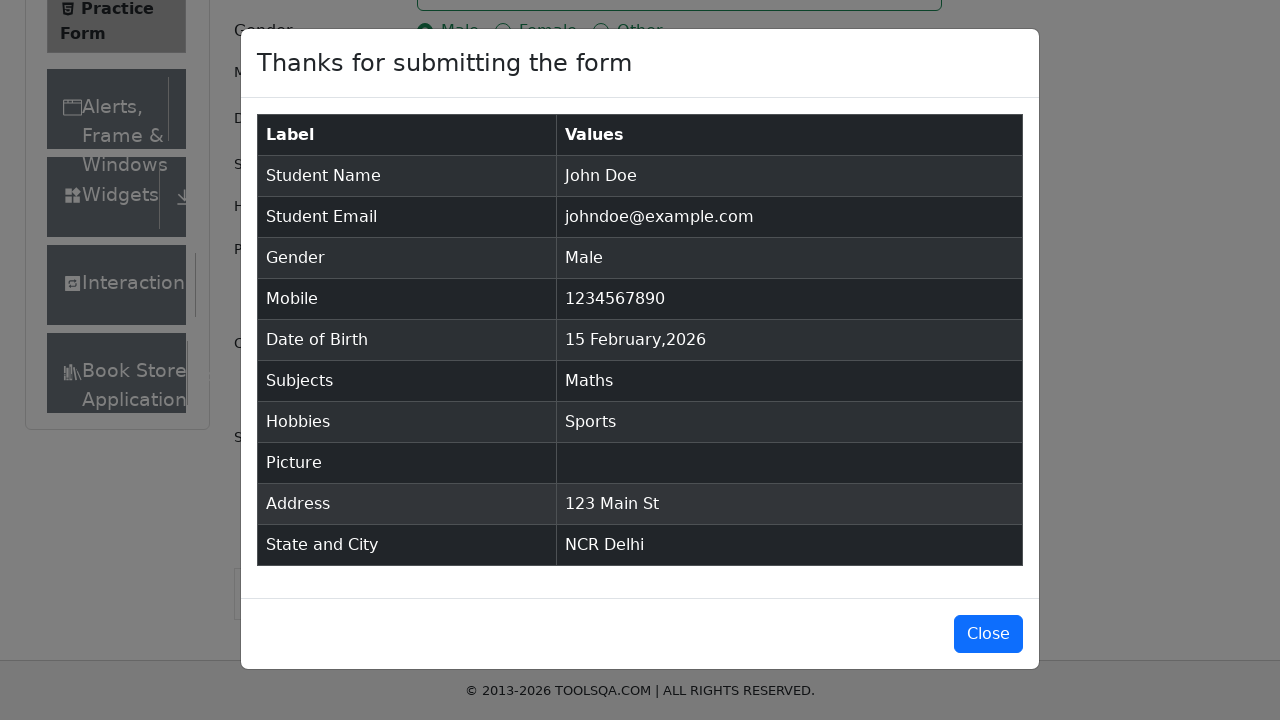

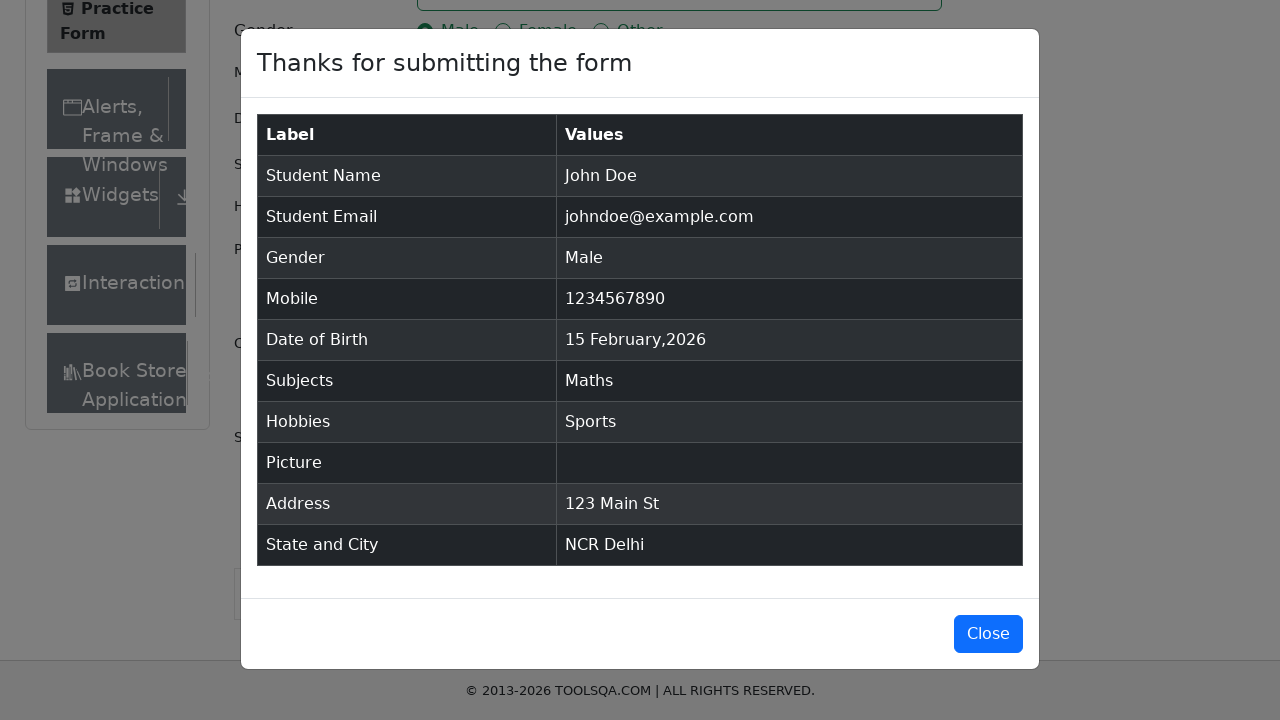